Tests the Load more results functionality on the Find a park page to display additional park cards

Starting URL: https://bcparks.ca/

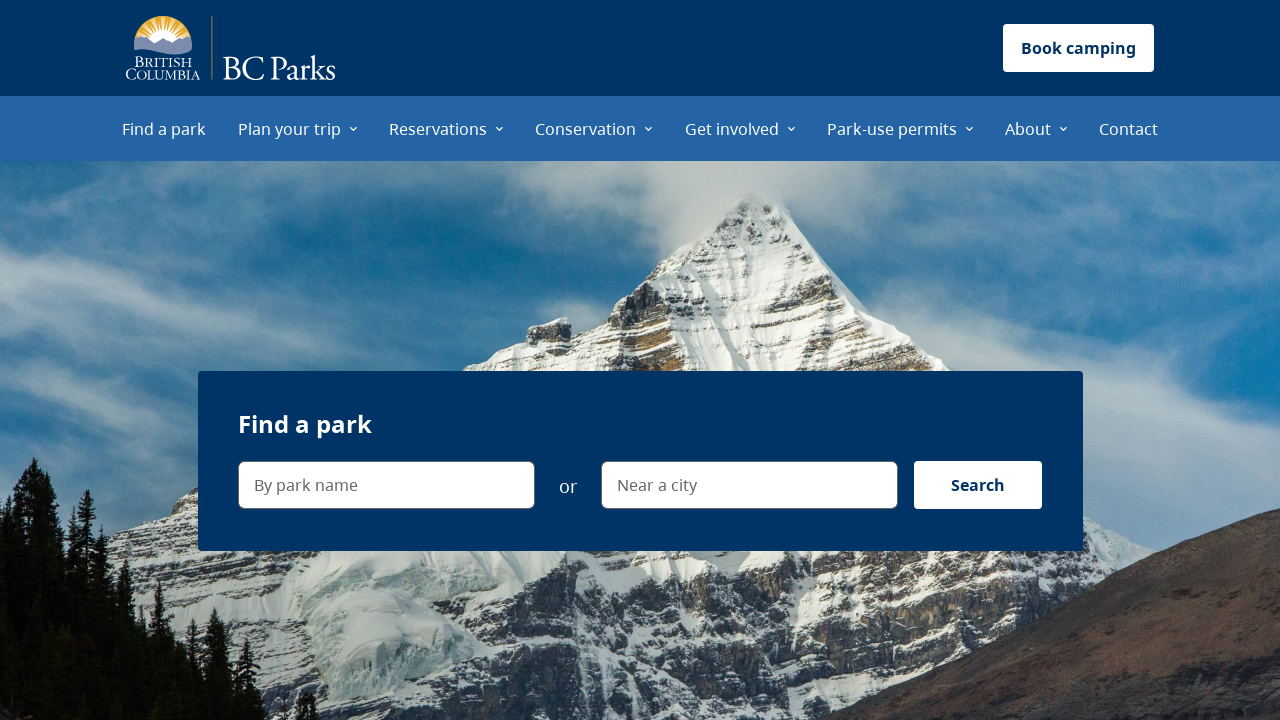

Clicked 'Find a park' menu item at (164, 128) on internal:role=menuitem[name="Find a park"i]
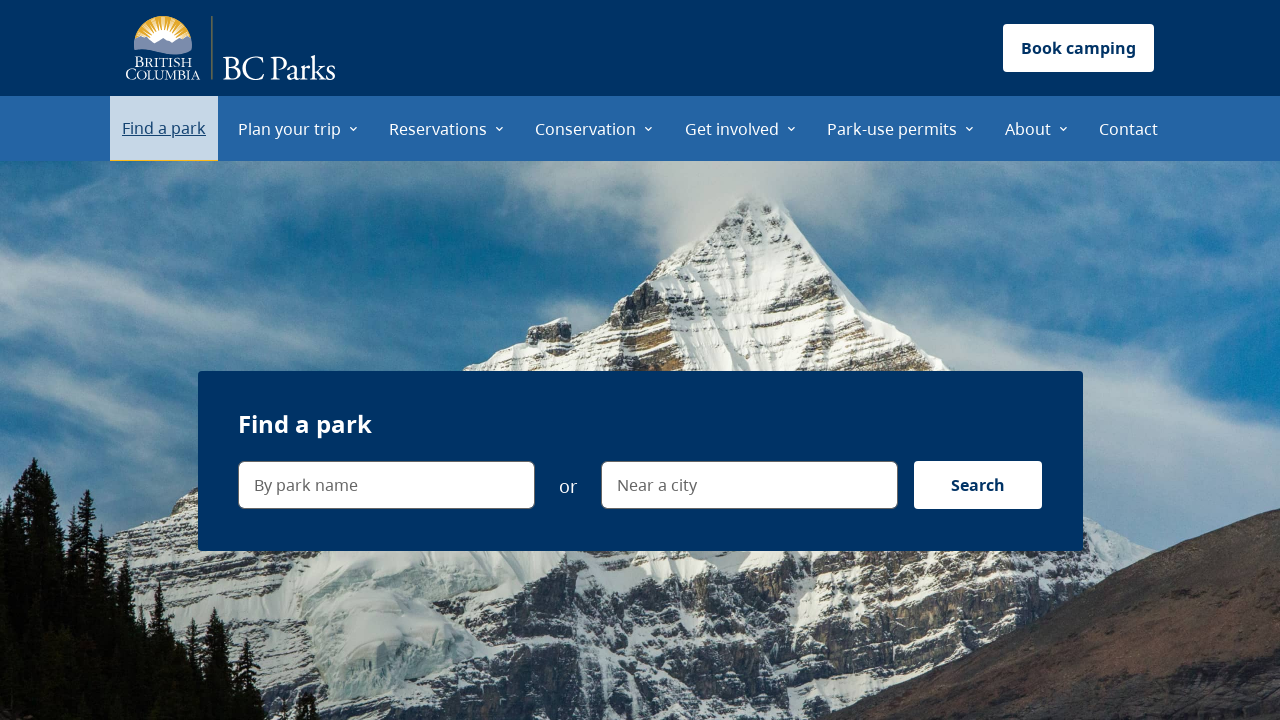

Find a park page loaded successfully
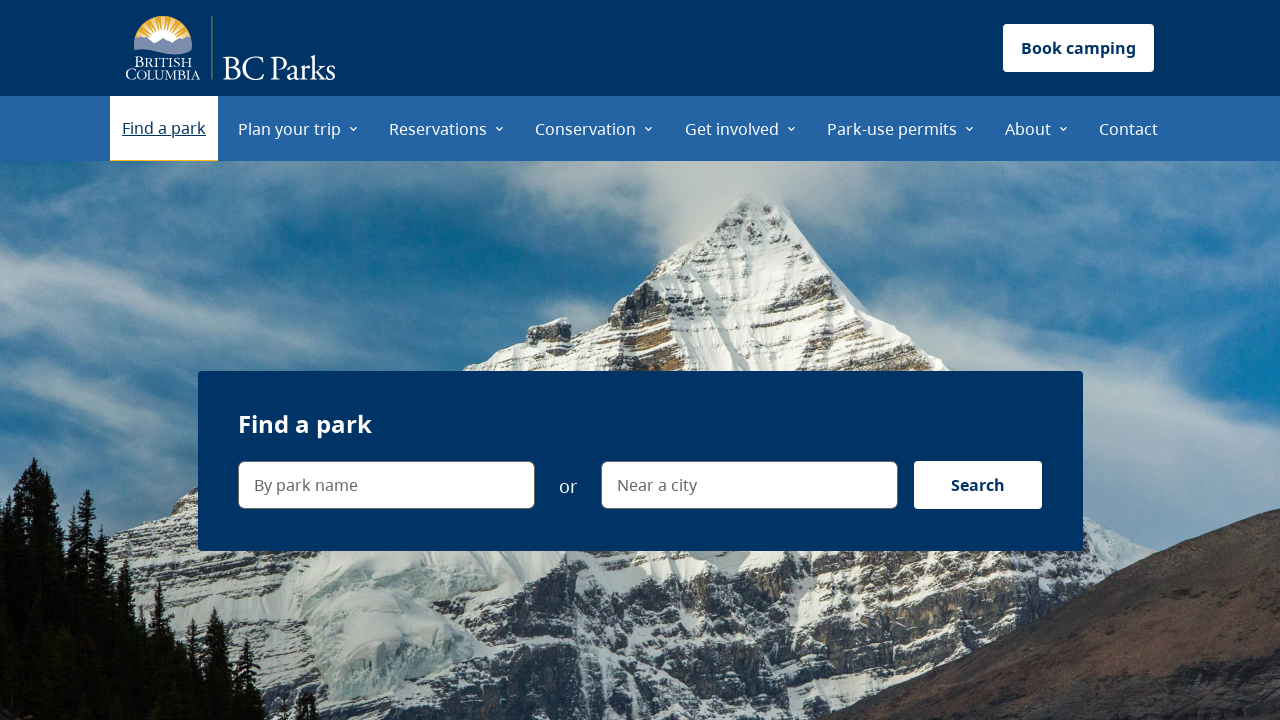

Clicked 'Load more results' button for the first time at (782, 361) on internal:role=button[name="Load more results"i]
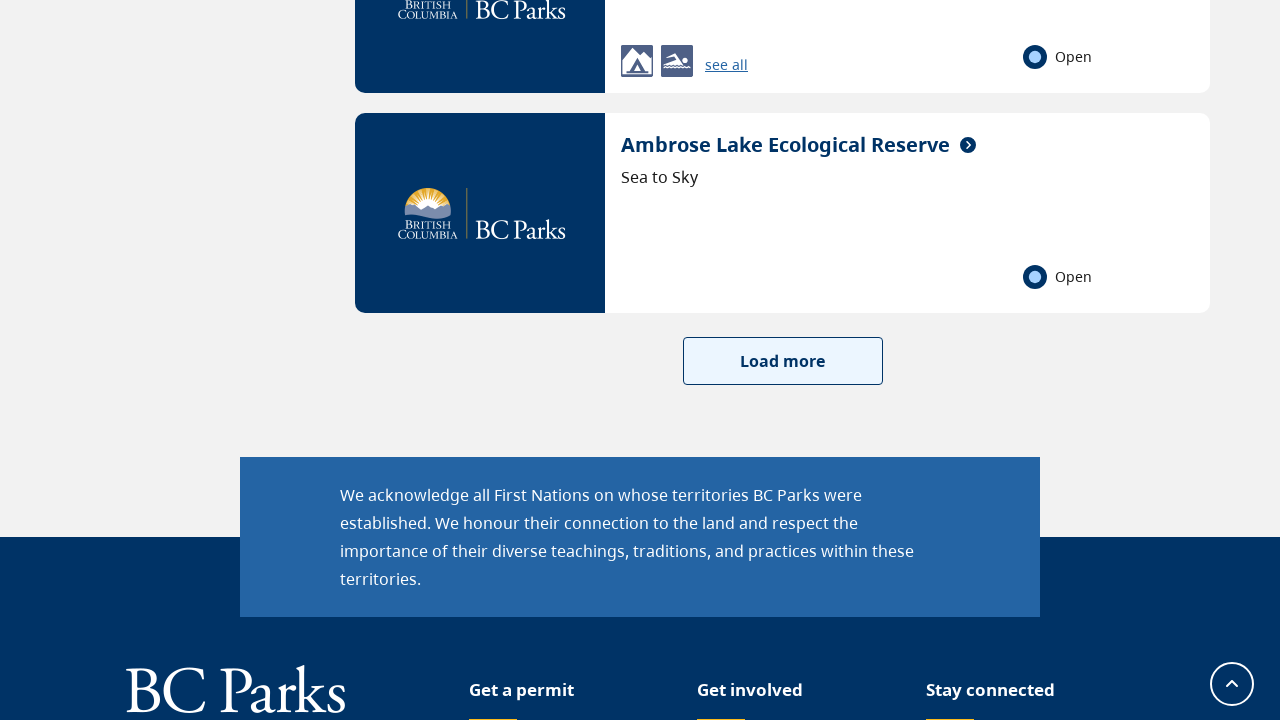

Anarchist Protected Area card became visible after first load more
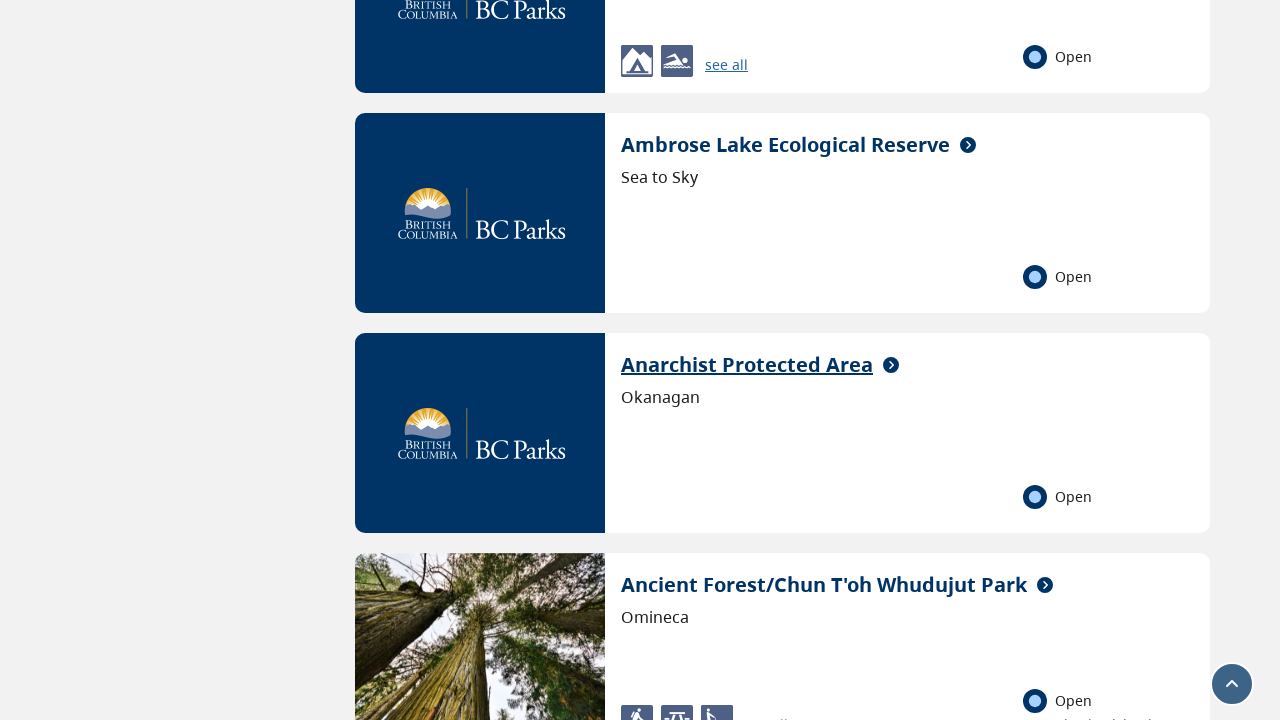

Clicked 'Load more results' button for the second time at (782, 361) on internal:role=button[name="Load more results"i]
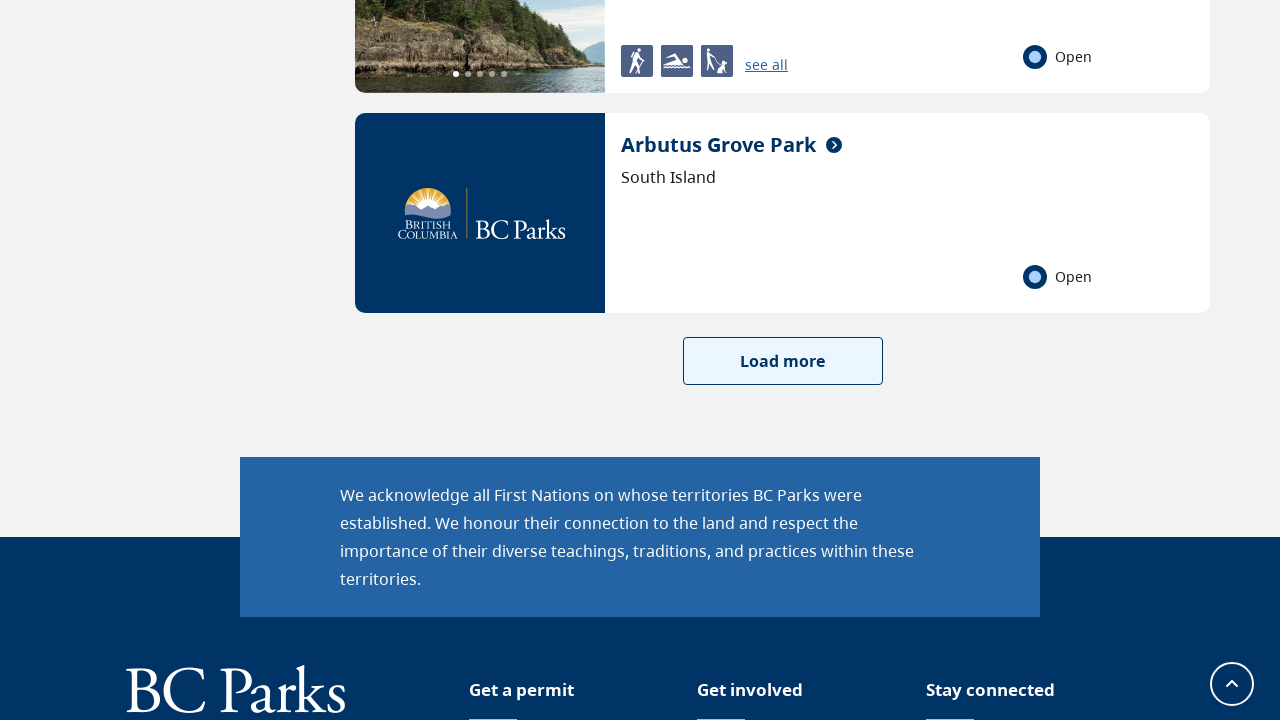

Arctic Pacific Lakes Park card became visible after second load more
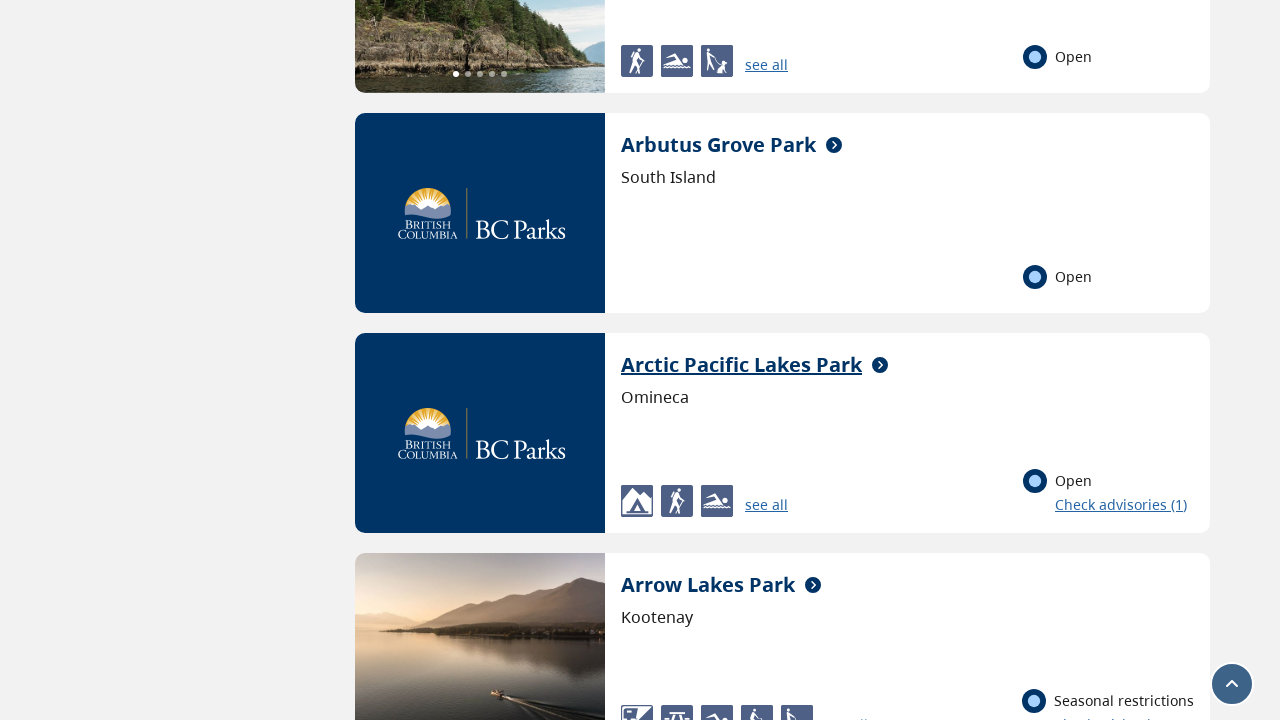

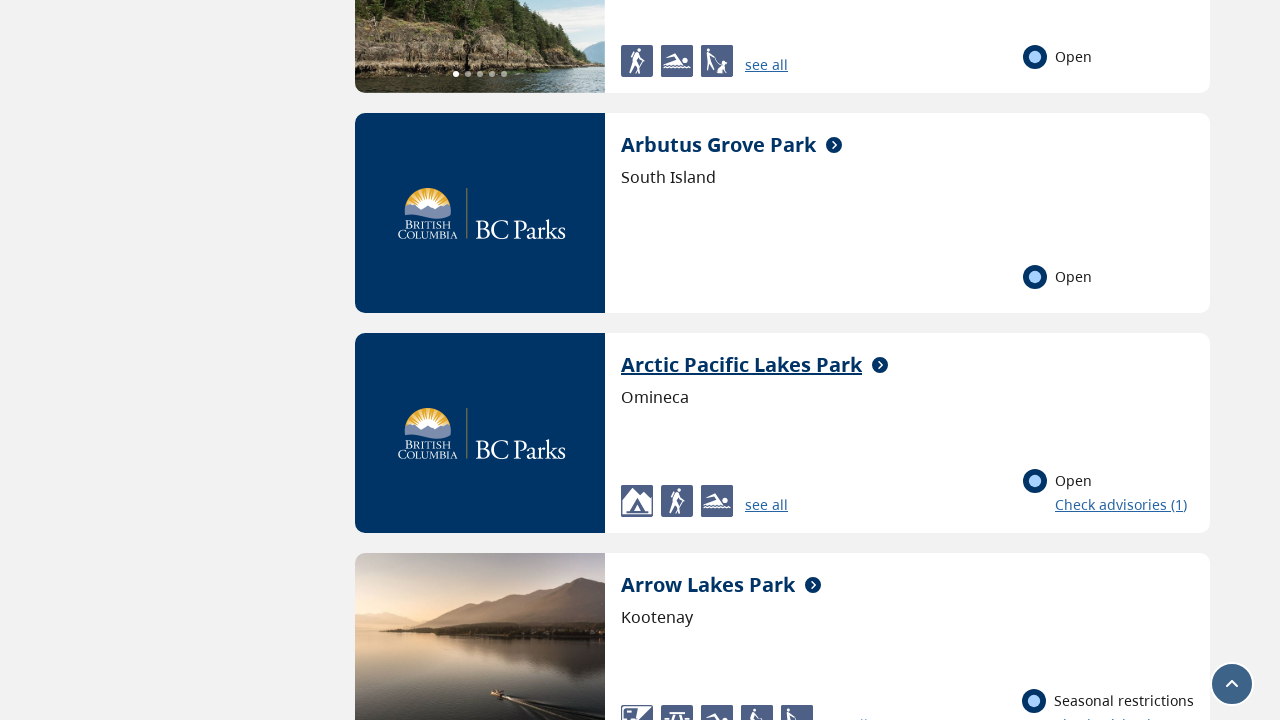